Tests signature pad functionality by drawing a shape on the canvas and then clearing it

Starting URL: http://szimek.github.io/signature_pad/

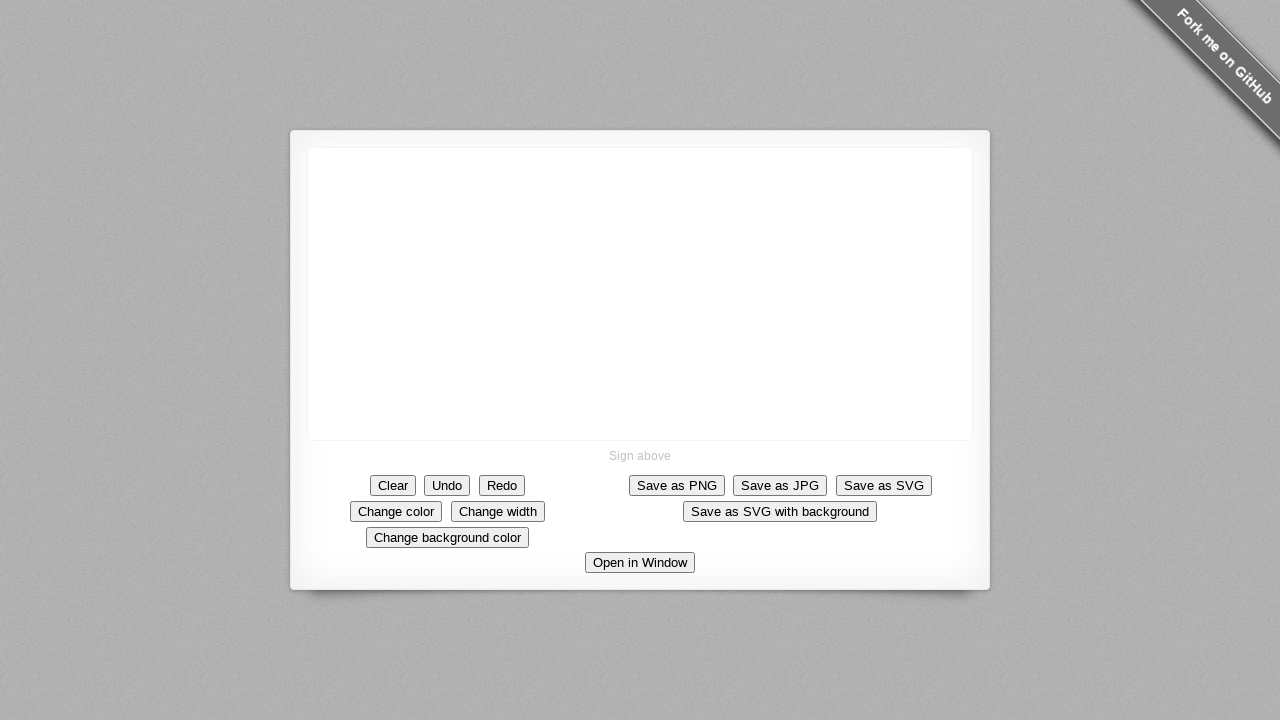

Located canvas element on signature pad
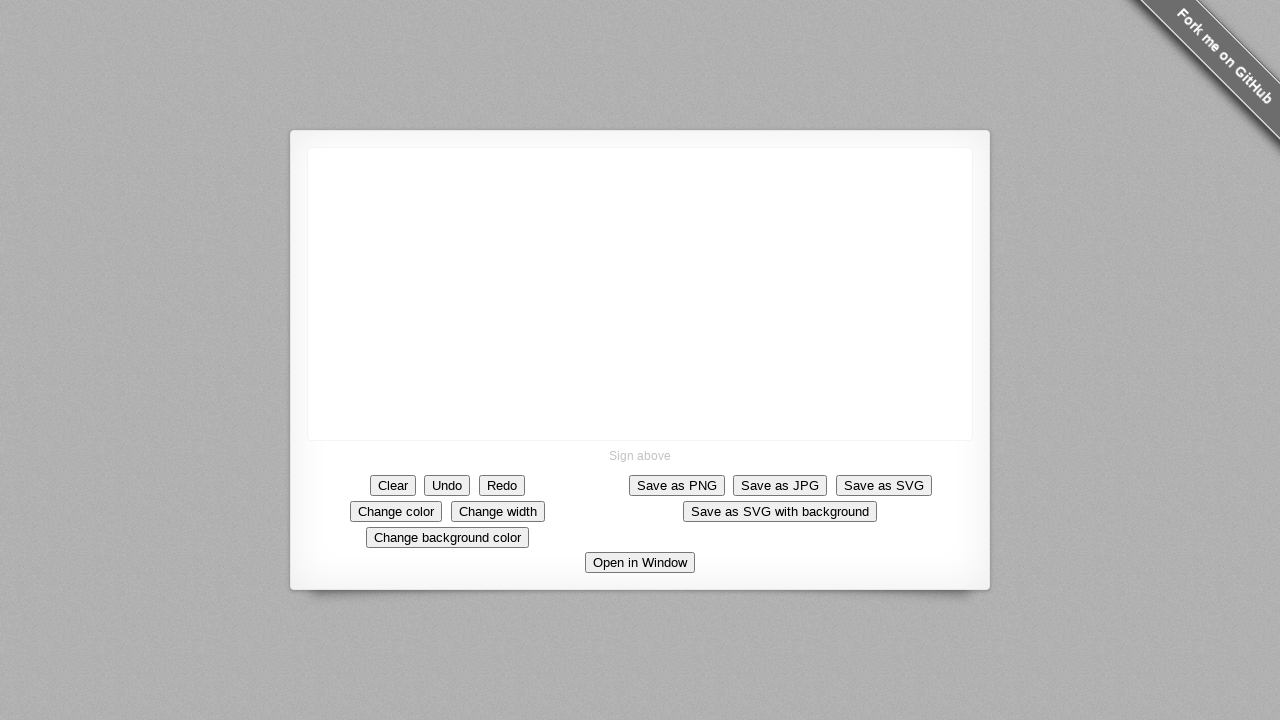

Retrieved canvas bounding box dimensions
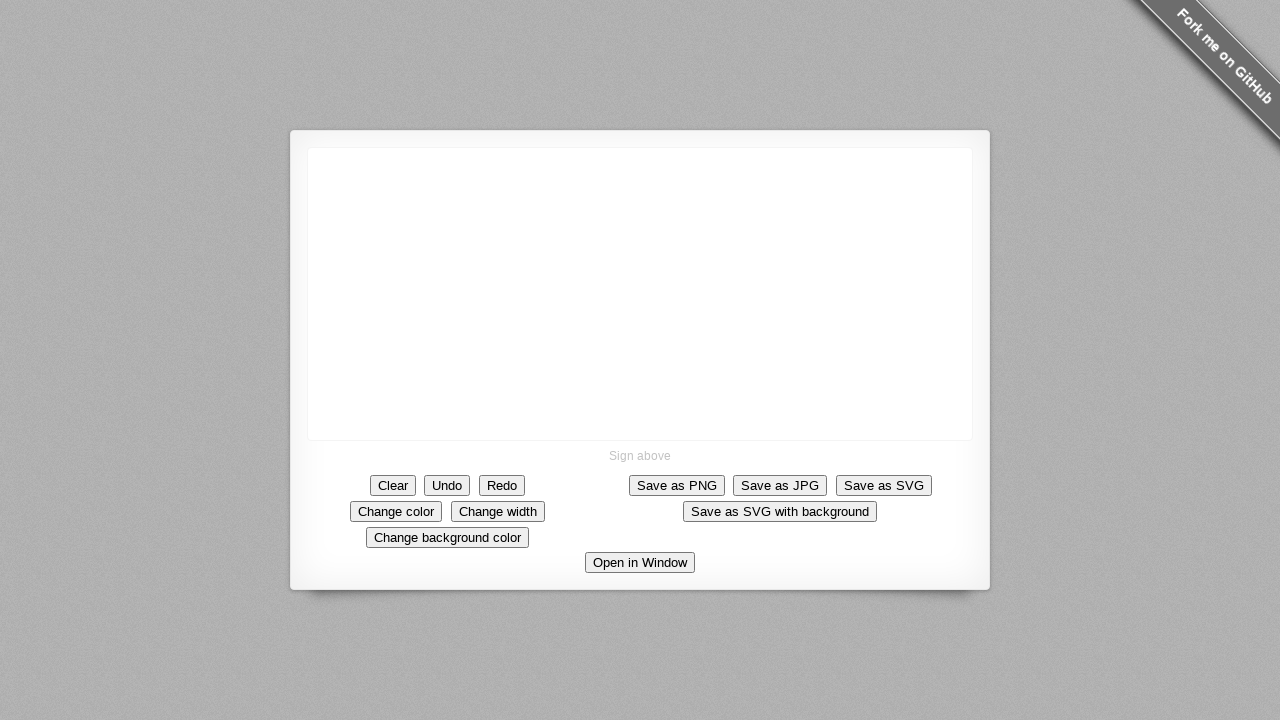

Moved mouse to center of canvas at (640, 294)
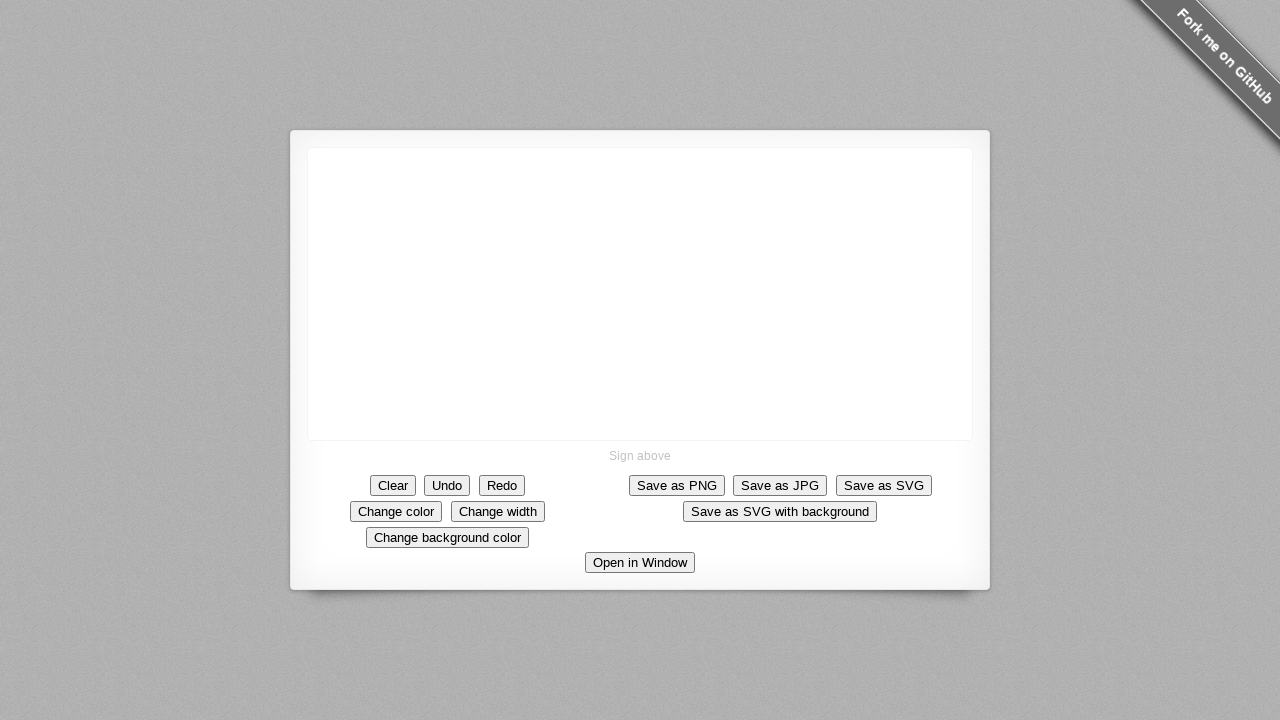

Pressed mouse button down to start drawing at (640, 294)
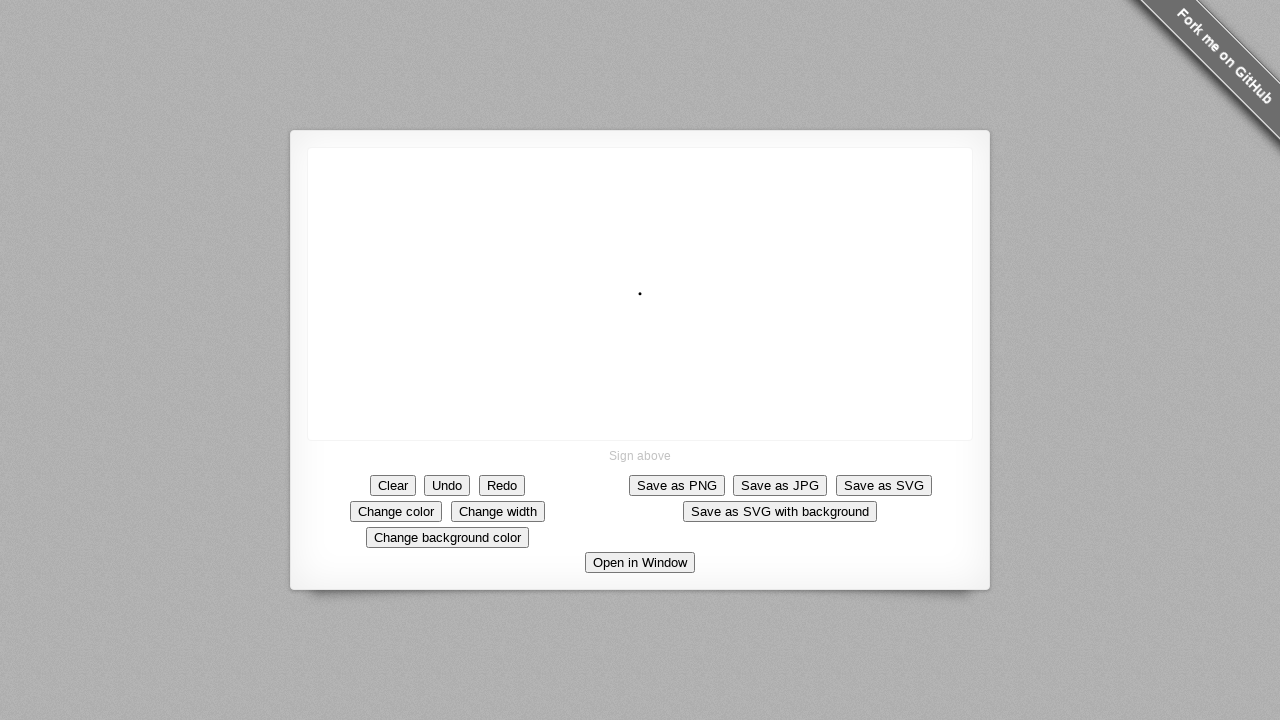

Drew diagonal line up-left on canvas at (540, 194)
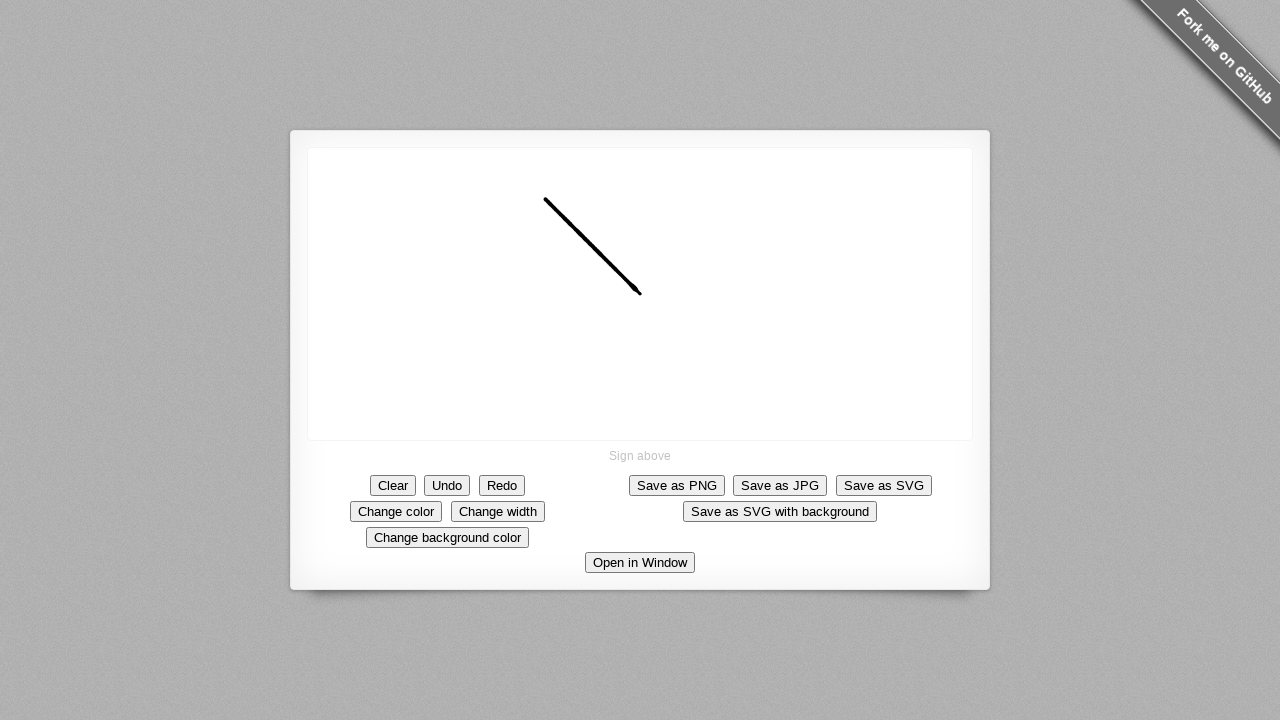

Drew vertical line downward on canvas at (540, 294)
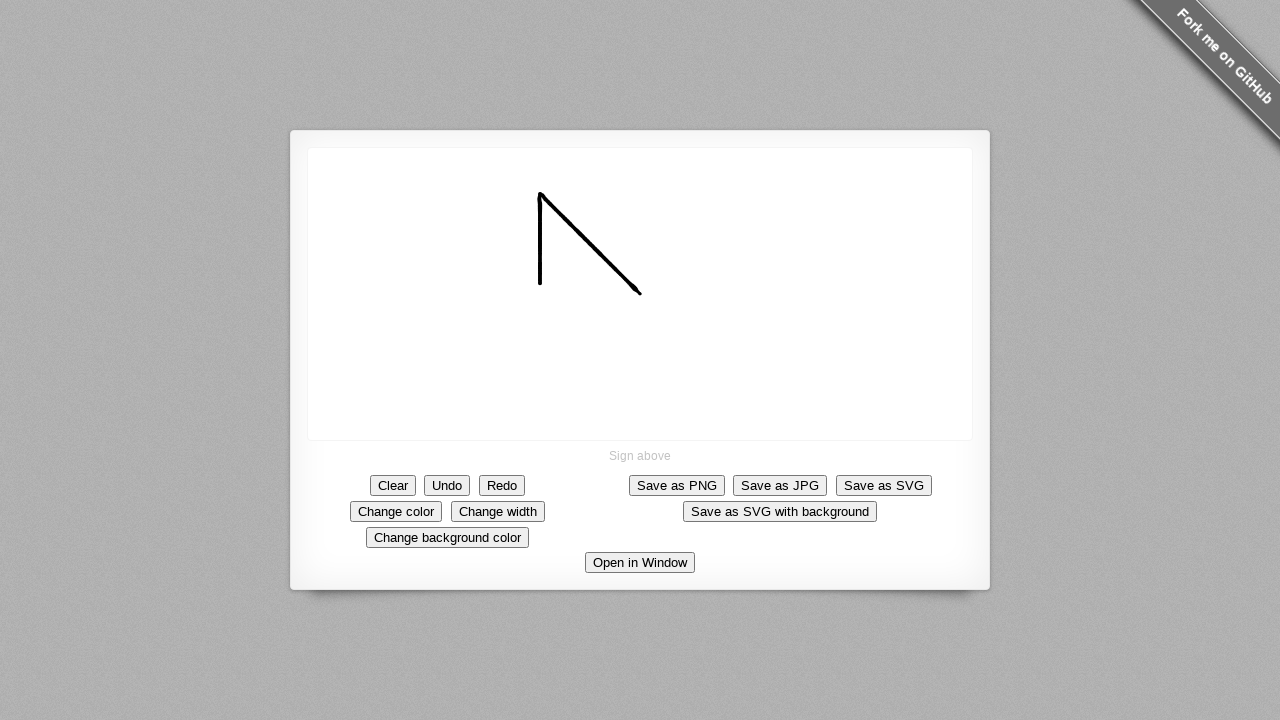

Drew horizontal line rightward on canvas at (640, 294)
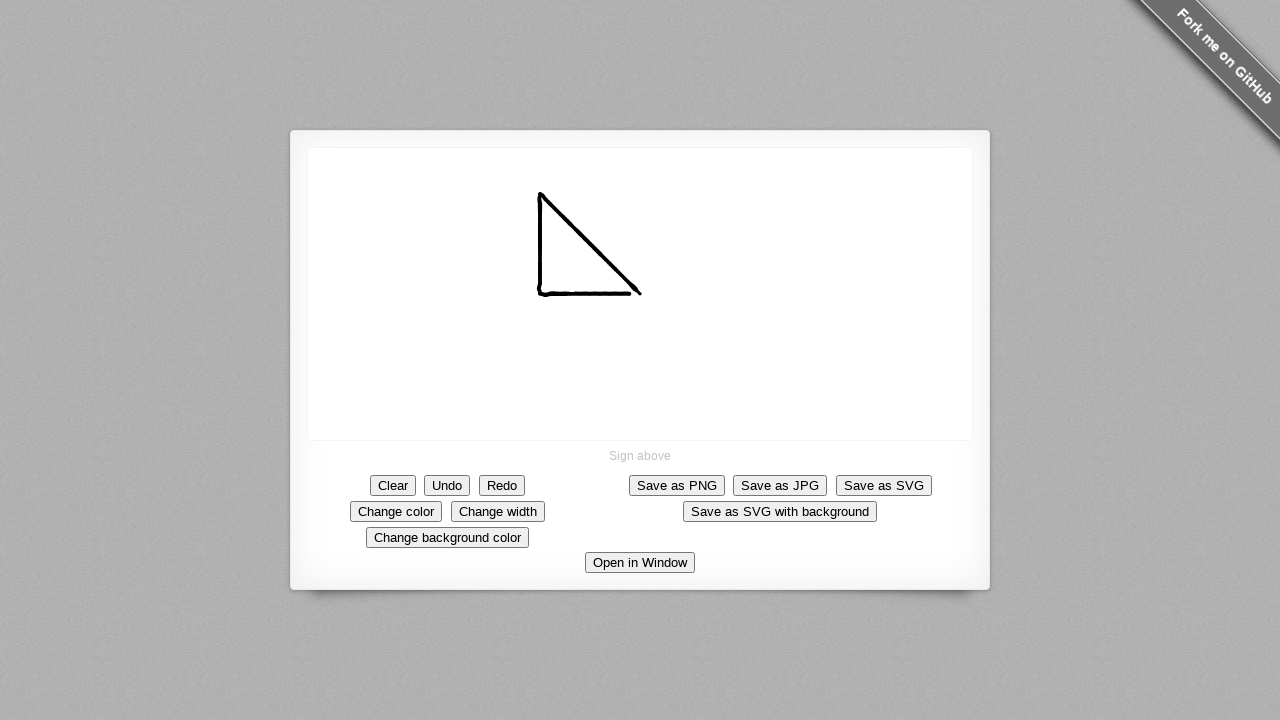

Released mouse button to complete drawing at (640, 294)
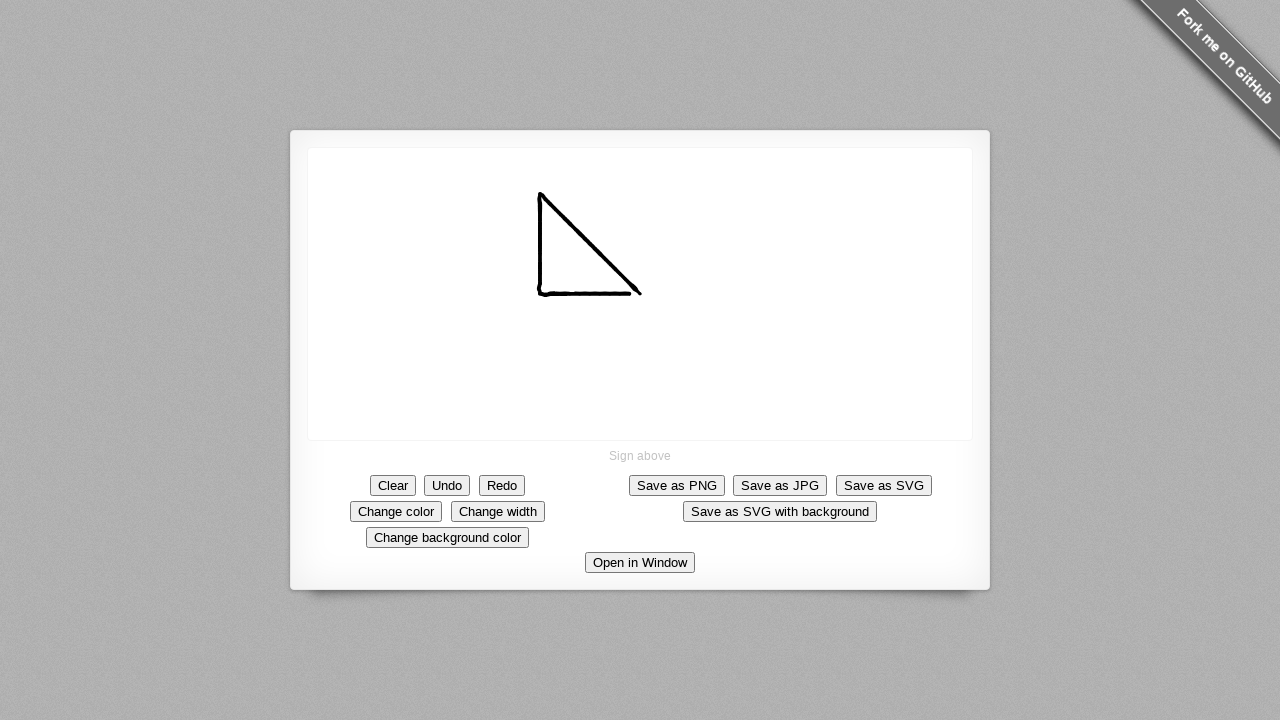

Waited 2 seconds to view the drawn shape
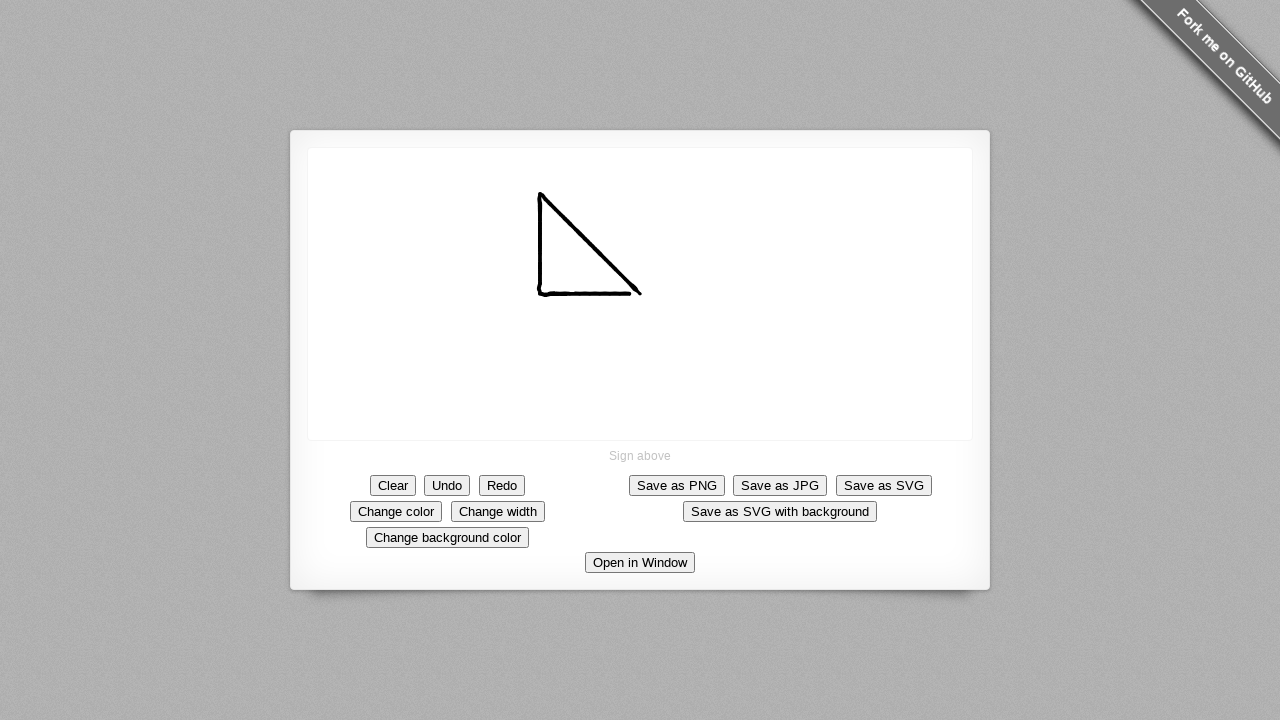

Clicked Clear button to erase the drawing from canvas at (393, 485) on text=Clear
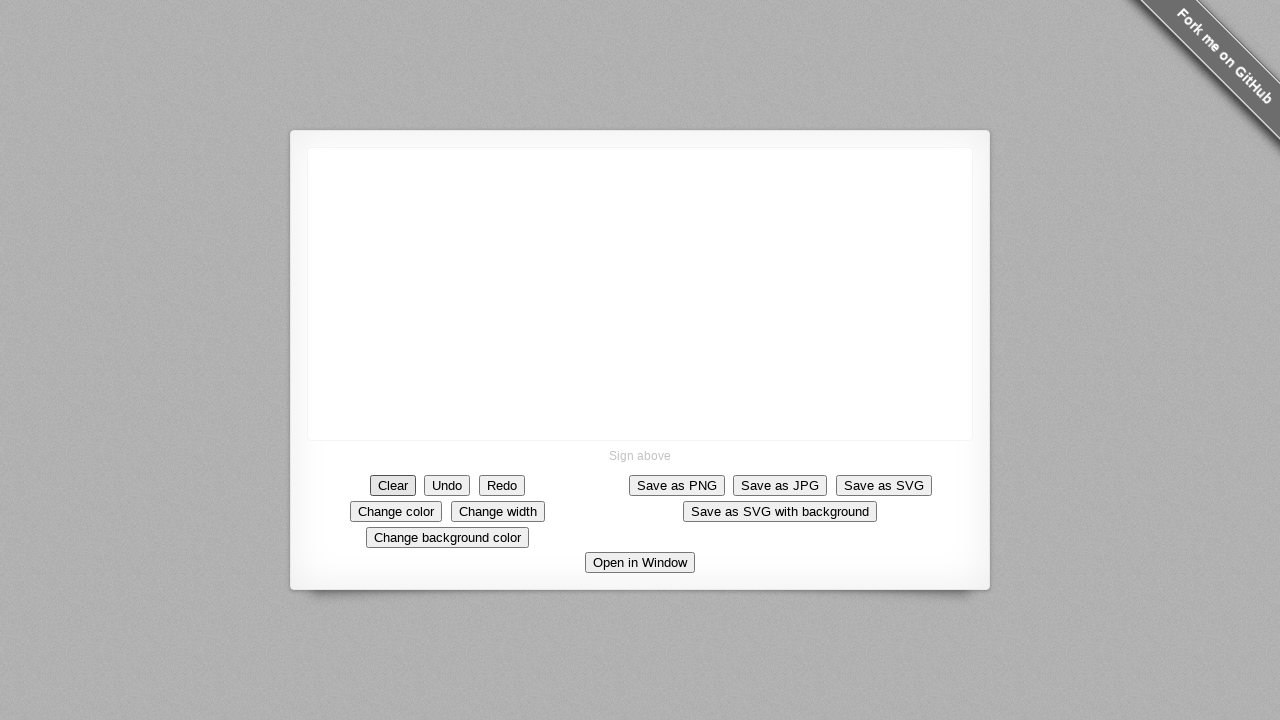

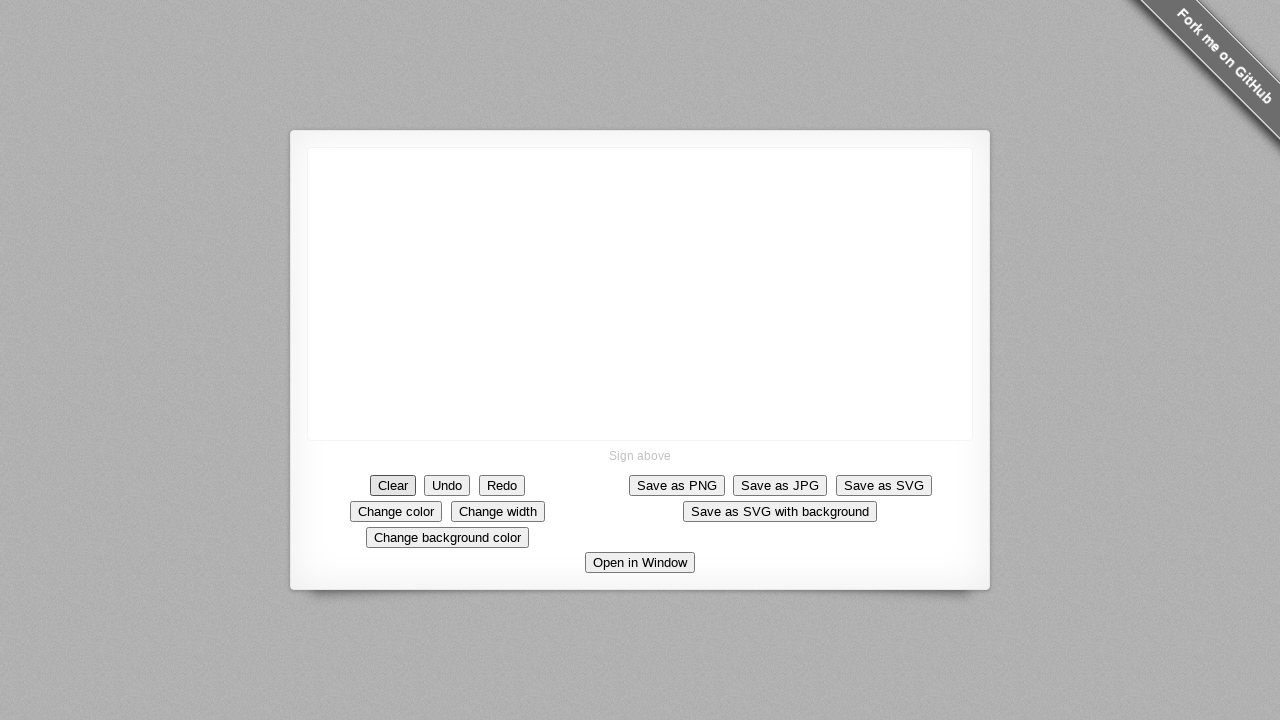